Tests clicking the Elements card on DemoQA and verifies the submenu displays 9 items with correct names

Starting URL: https://demoqa.com/

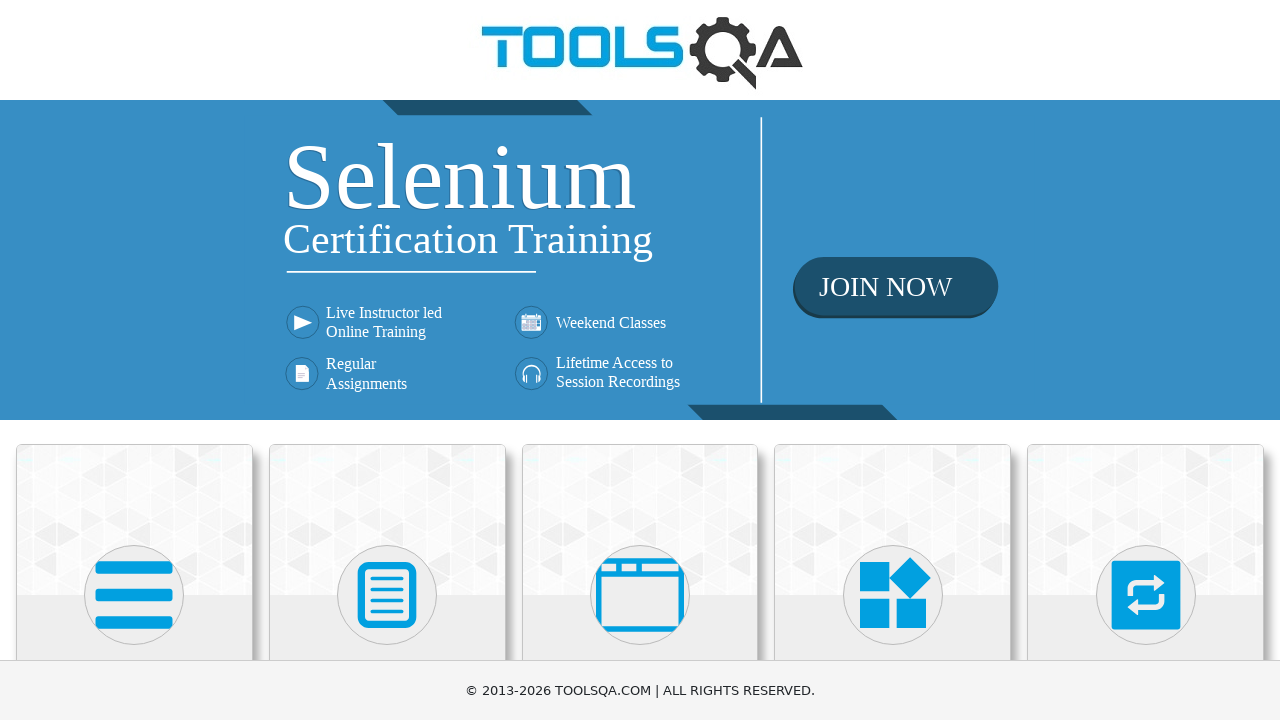

Clicked on Elements card at (134, 360) on div.card-body >> nth=0
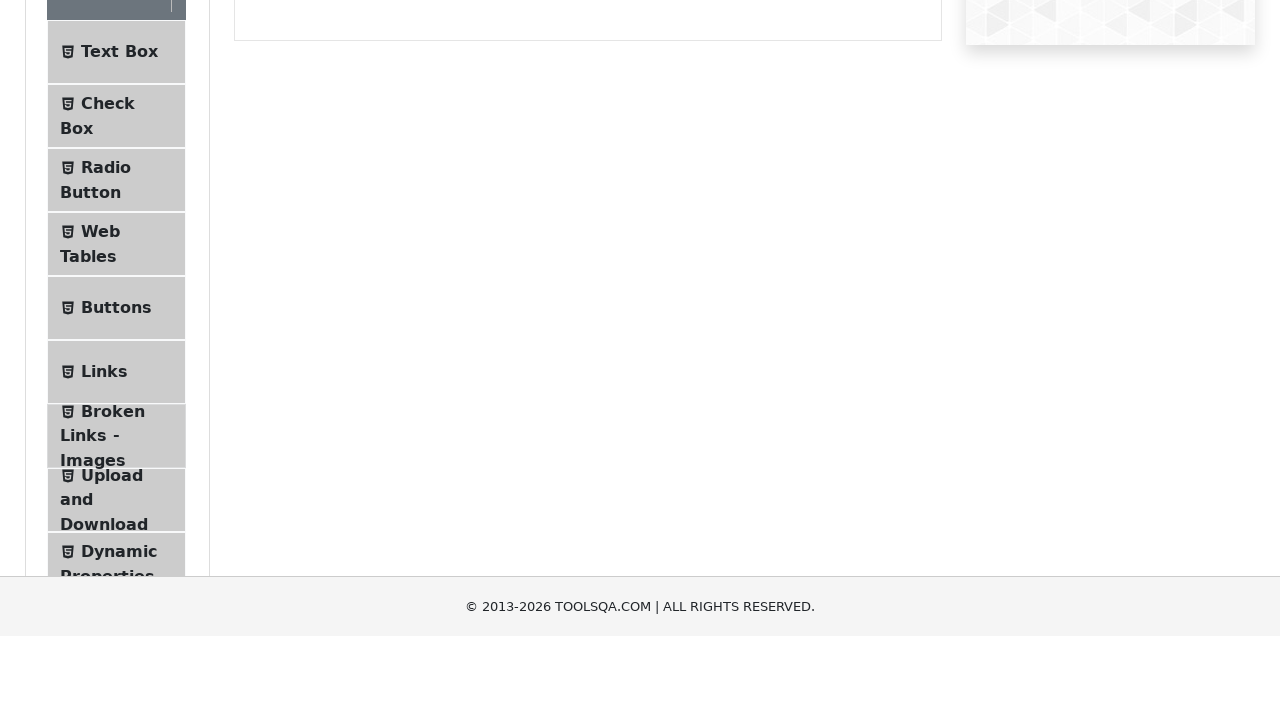

Verified URL contains 'elements'
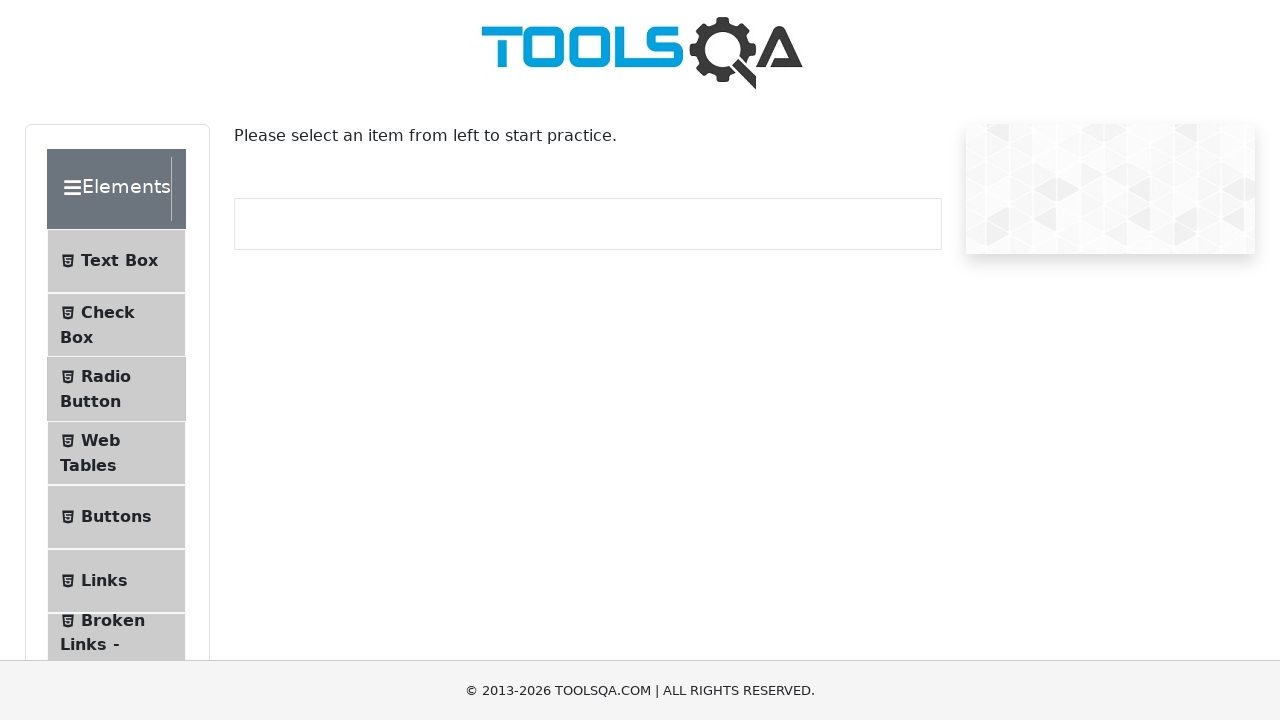

Waited for Elements submenu to appear
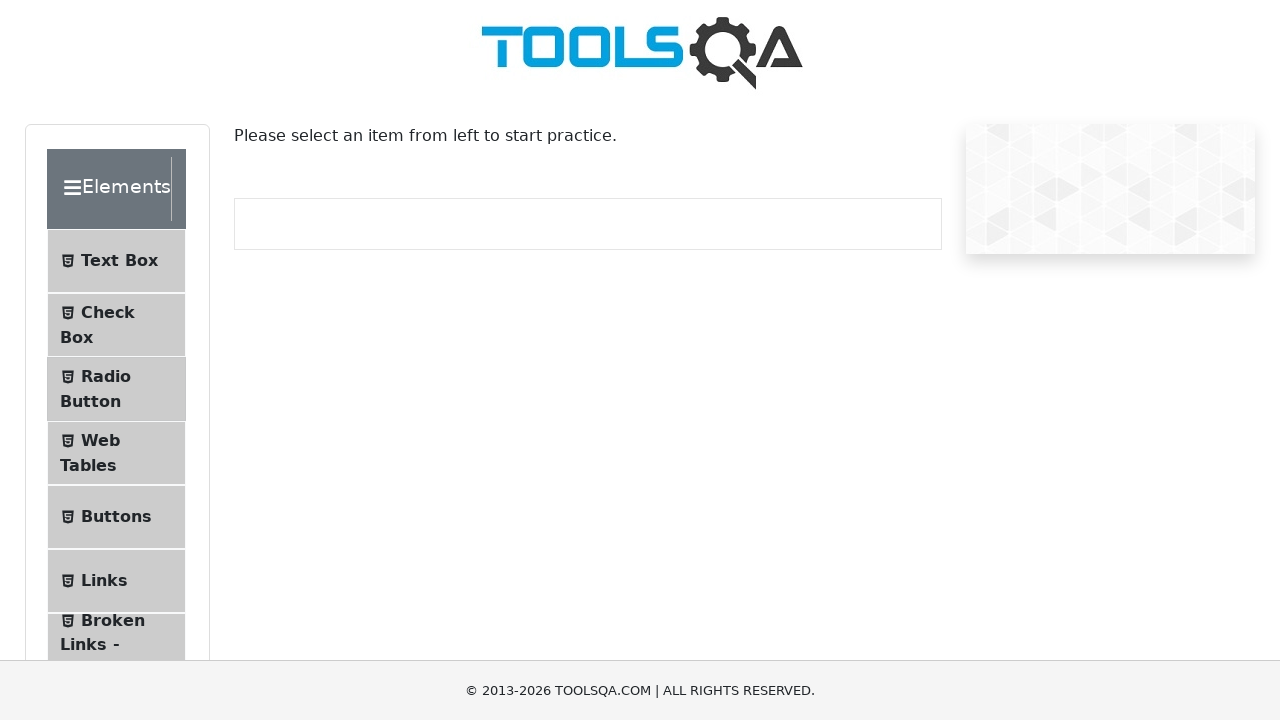

Verified submenu contains 9 items
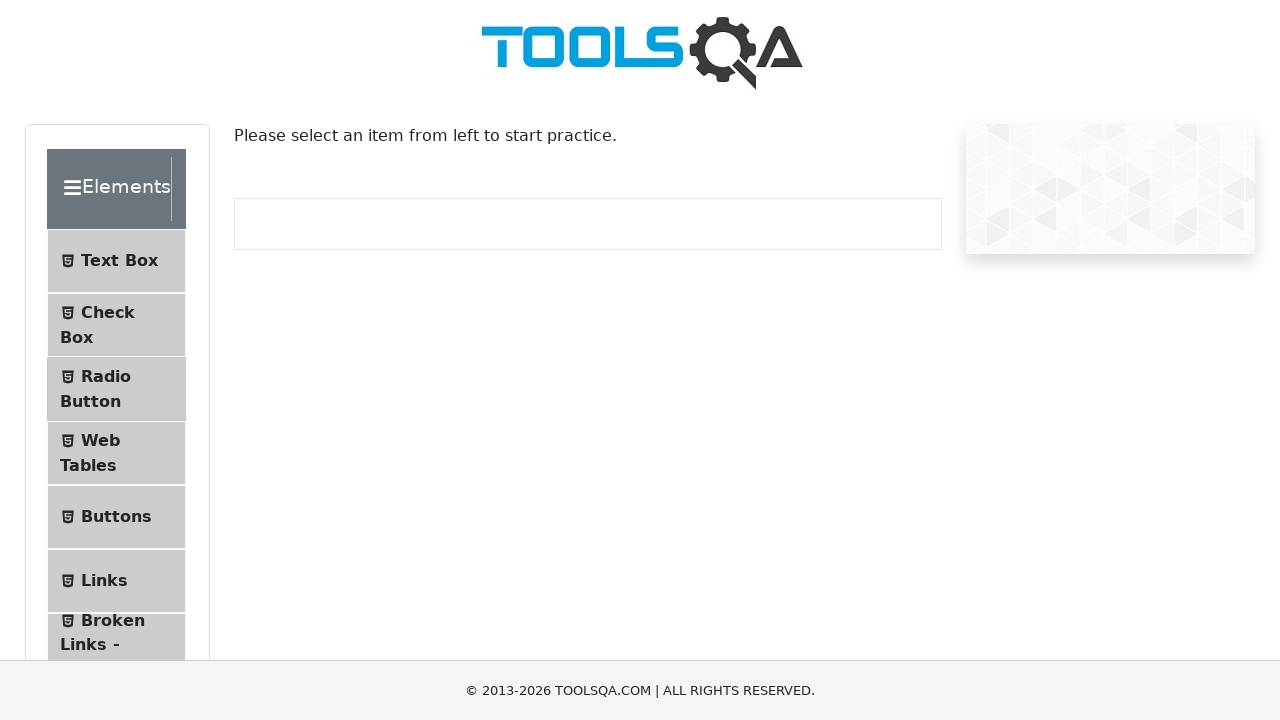

Verified menu item 'Text Box' at position 1
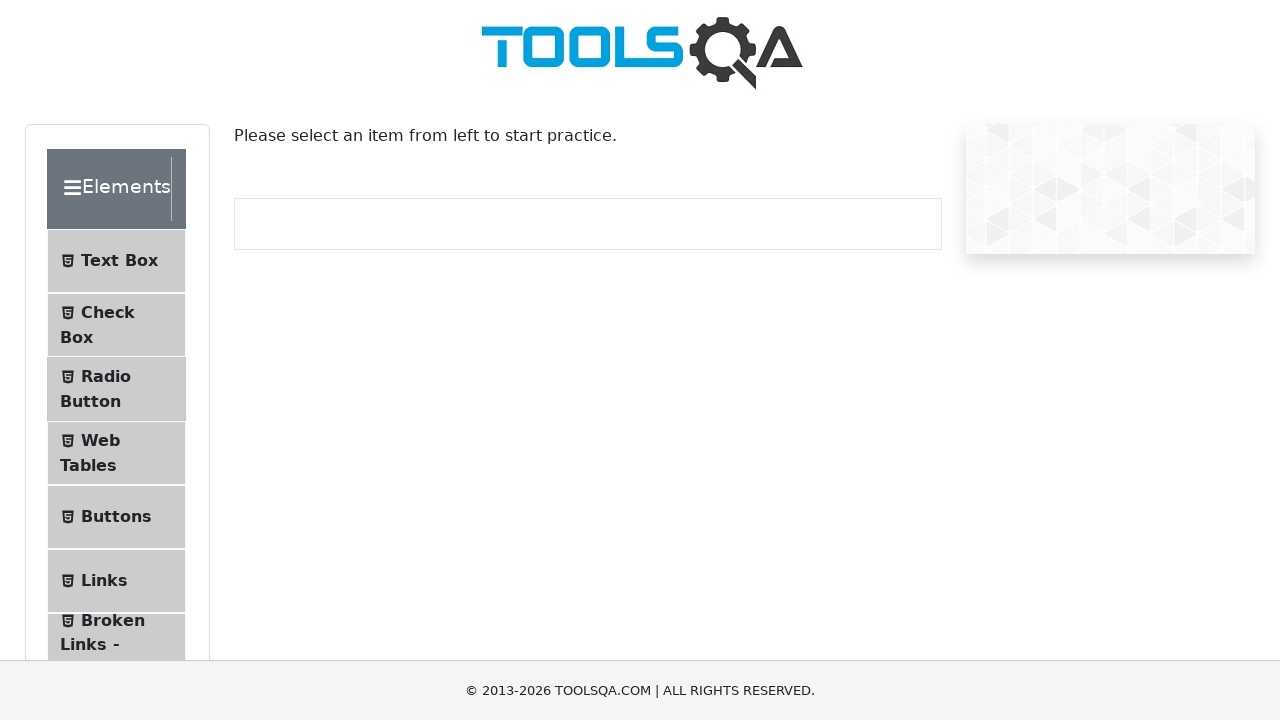

Verified menu item 'Check Box' at position 2
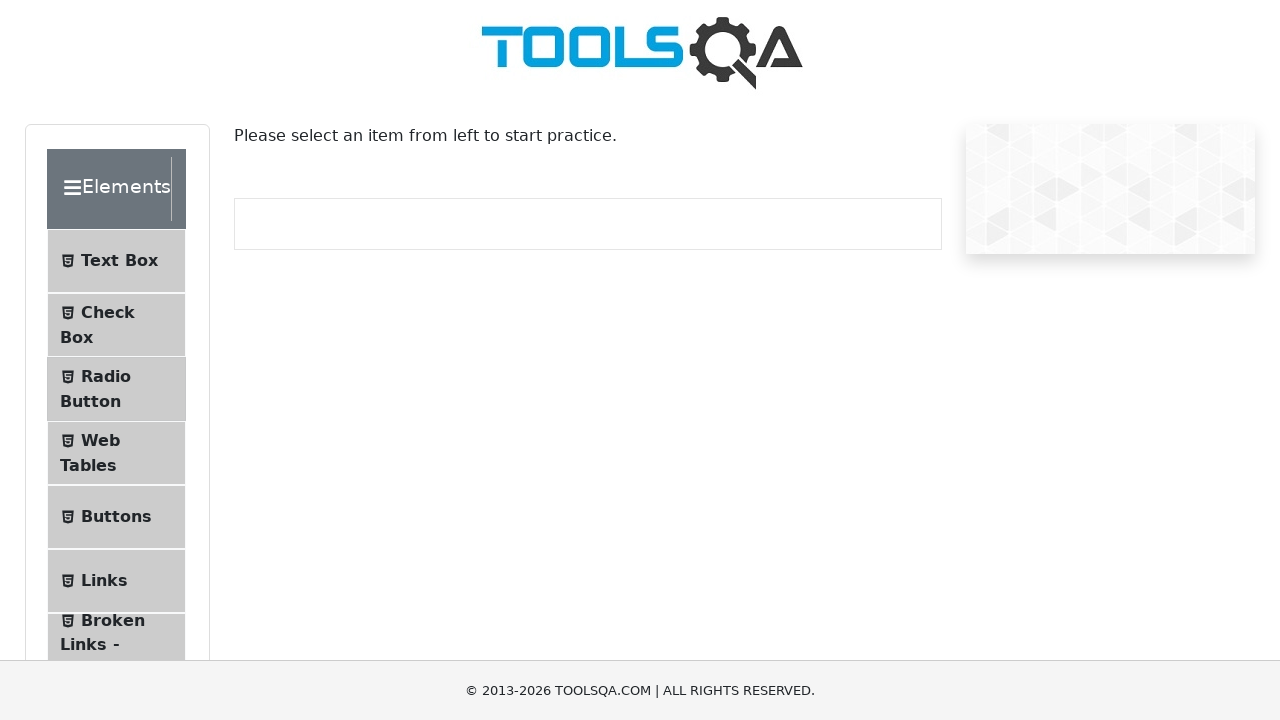

Verified menu item 'Radio Button' at position 3
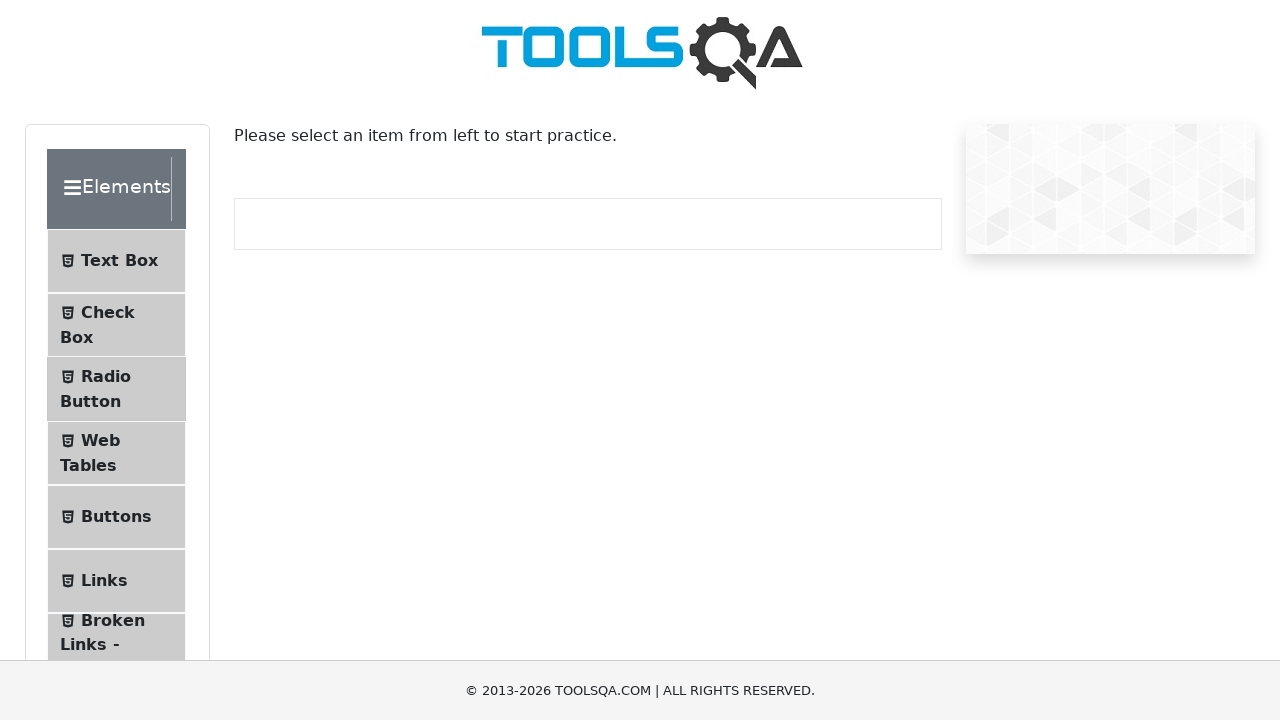

Verified menu item 'Web Tables' at position 4
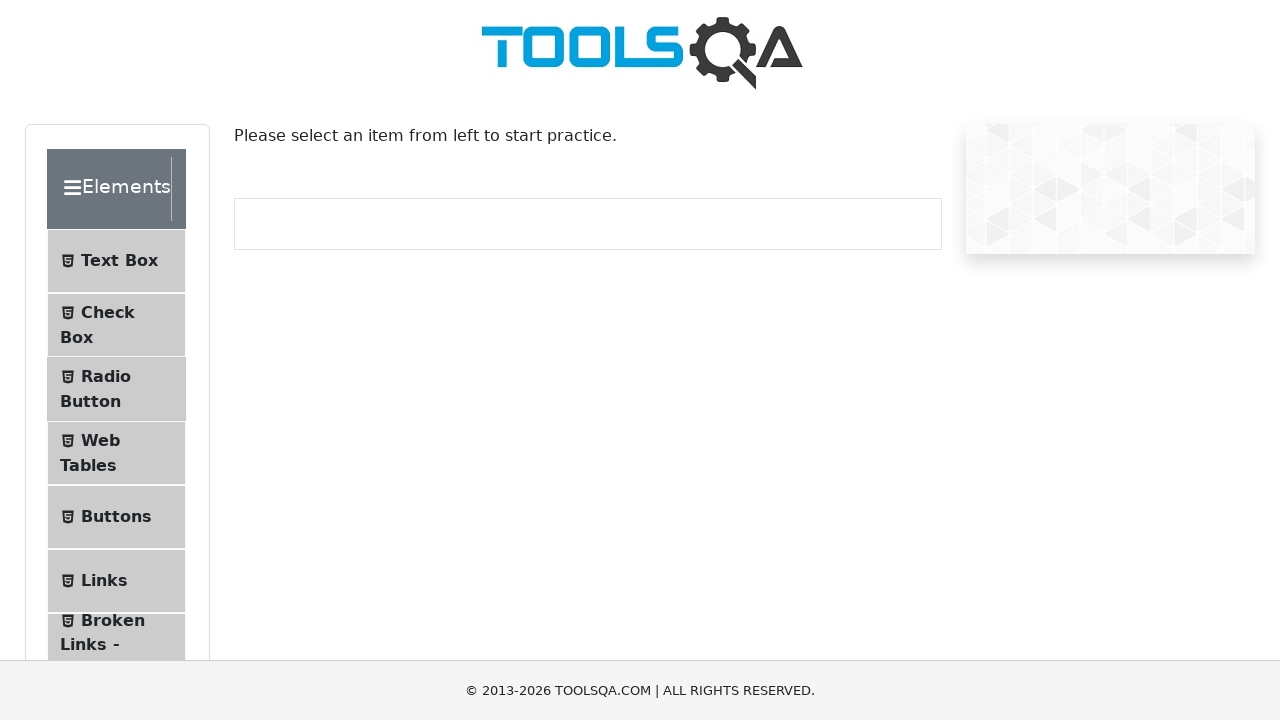

Verified menu item 'Buttons' at position 5
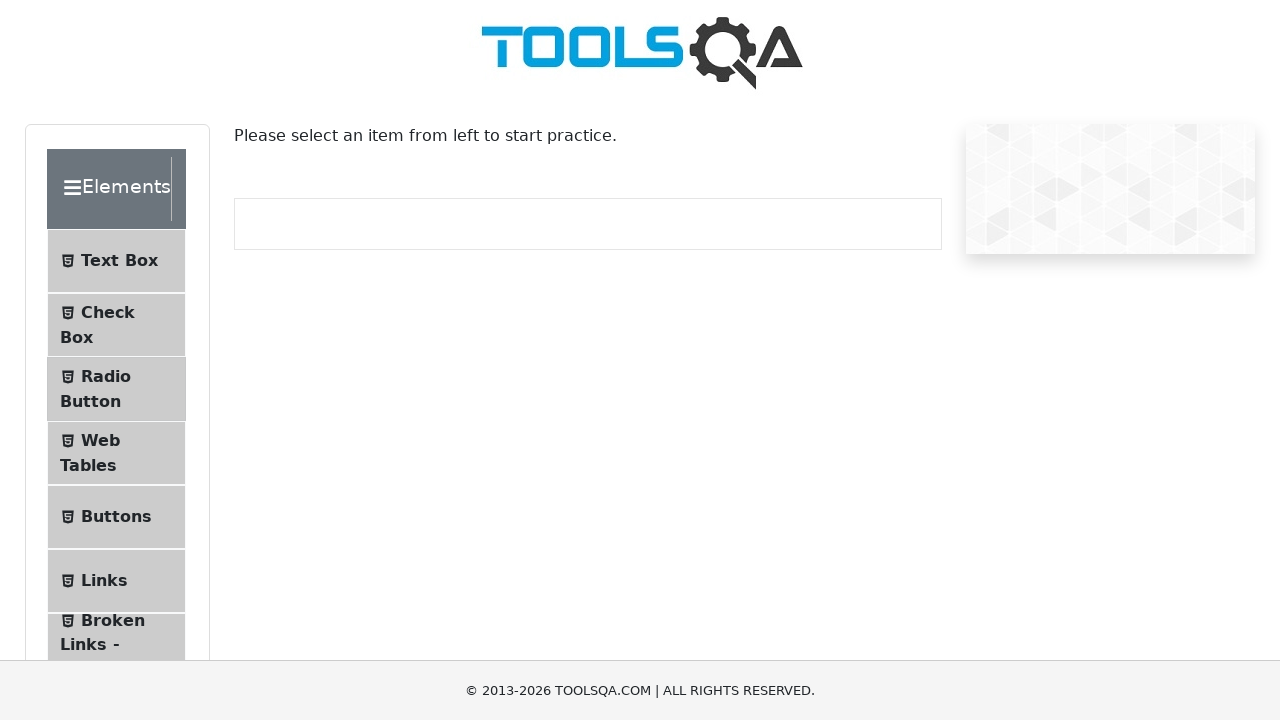

Verified menu item 'Links' at position 6
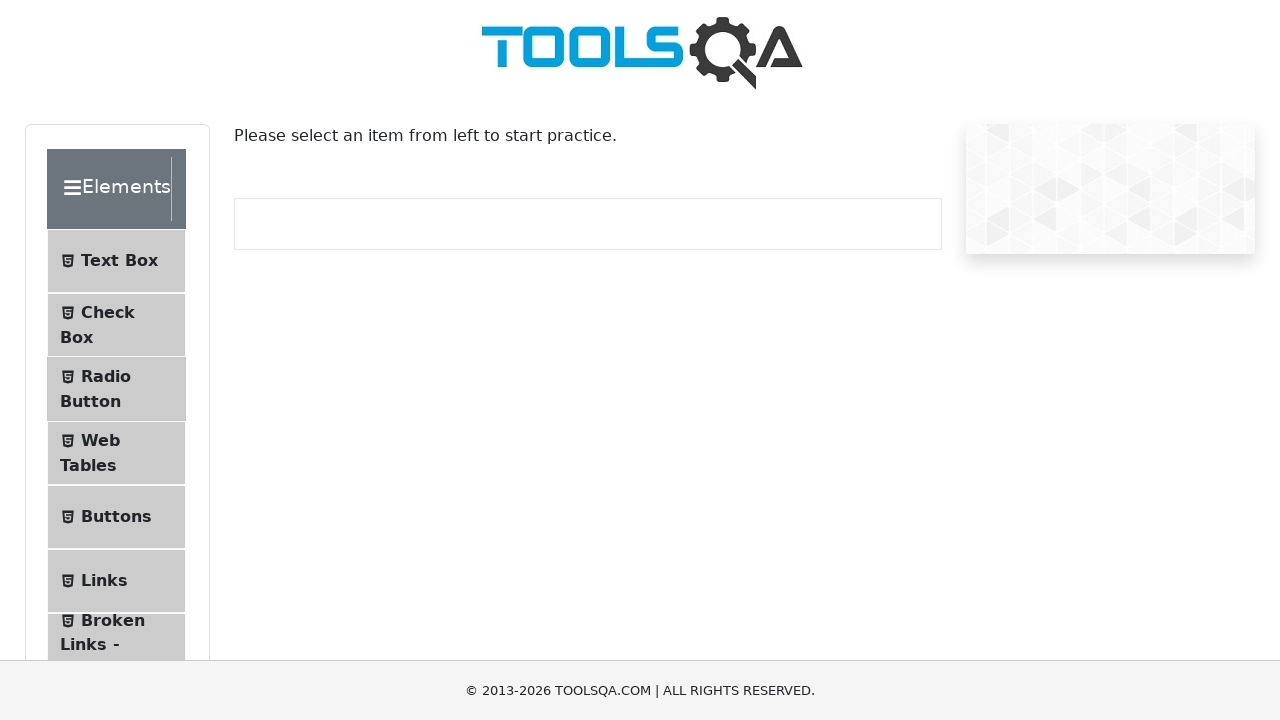

Verified menu item 'Broken Links - Images' at position 7
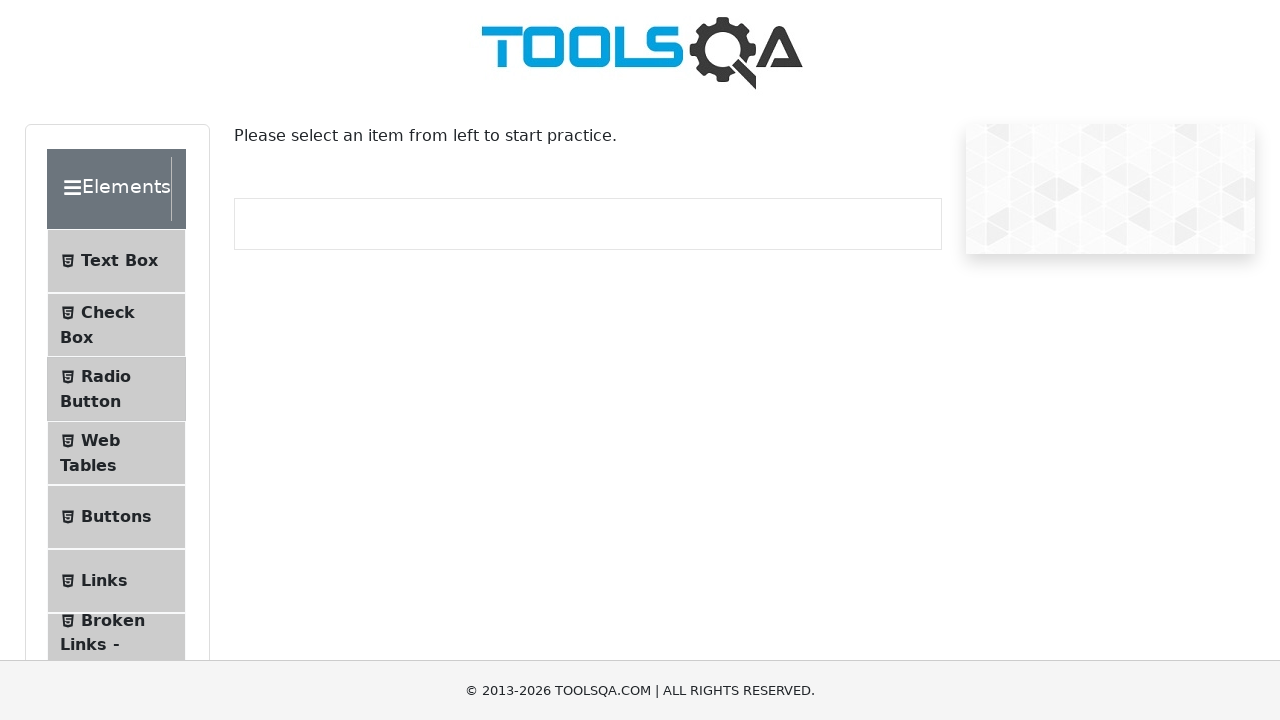

Verified menu item 'Upload and Download' at position 8
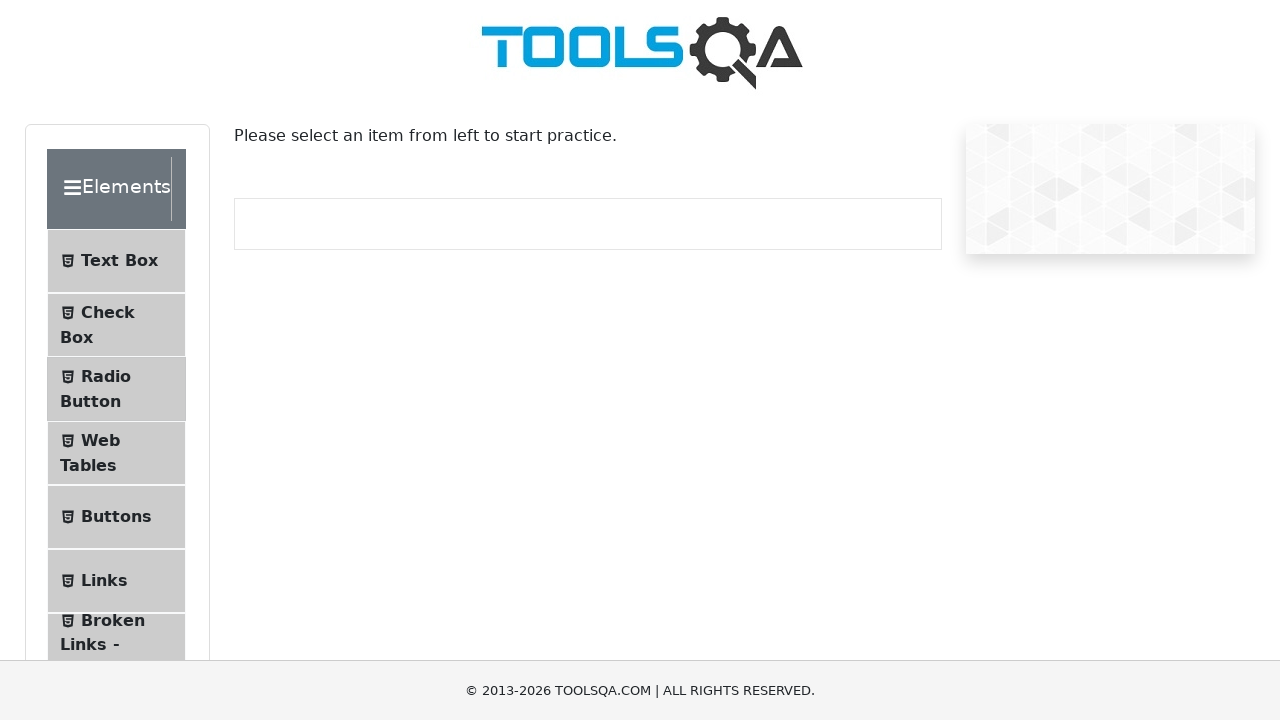

Verified menu item 'Dynamic Properties' at position 9
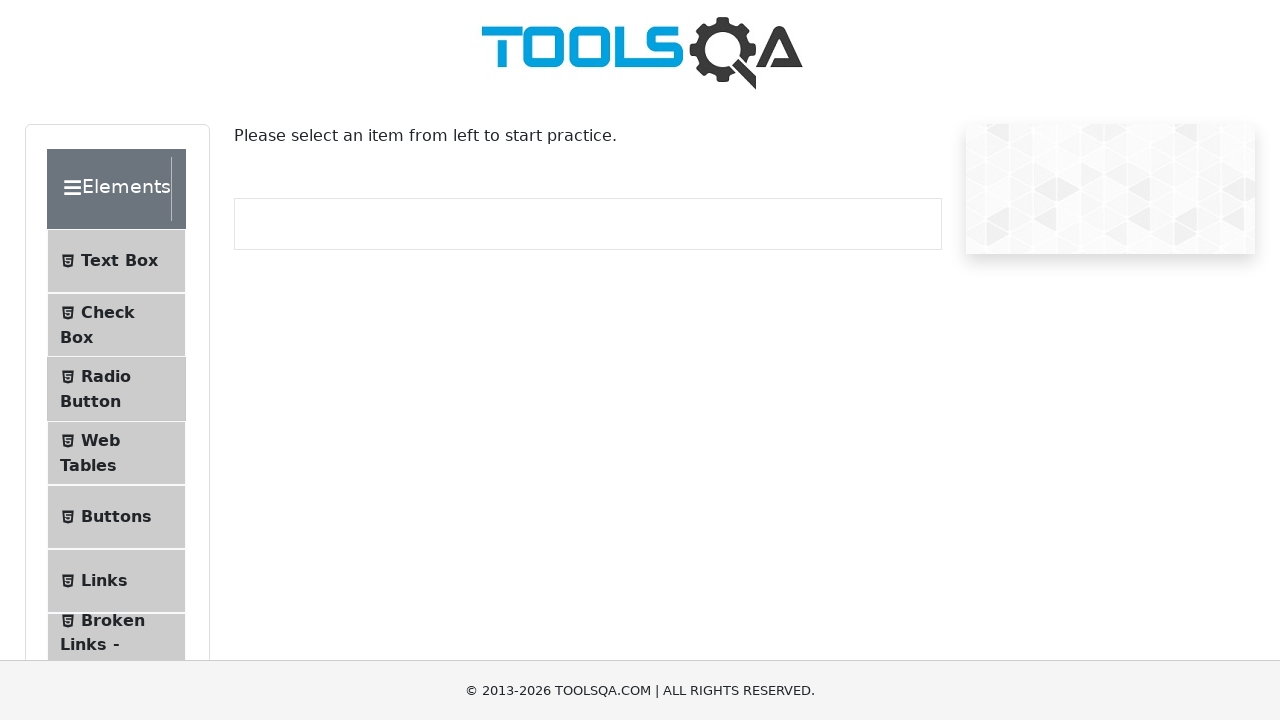

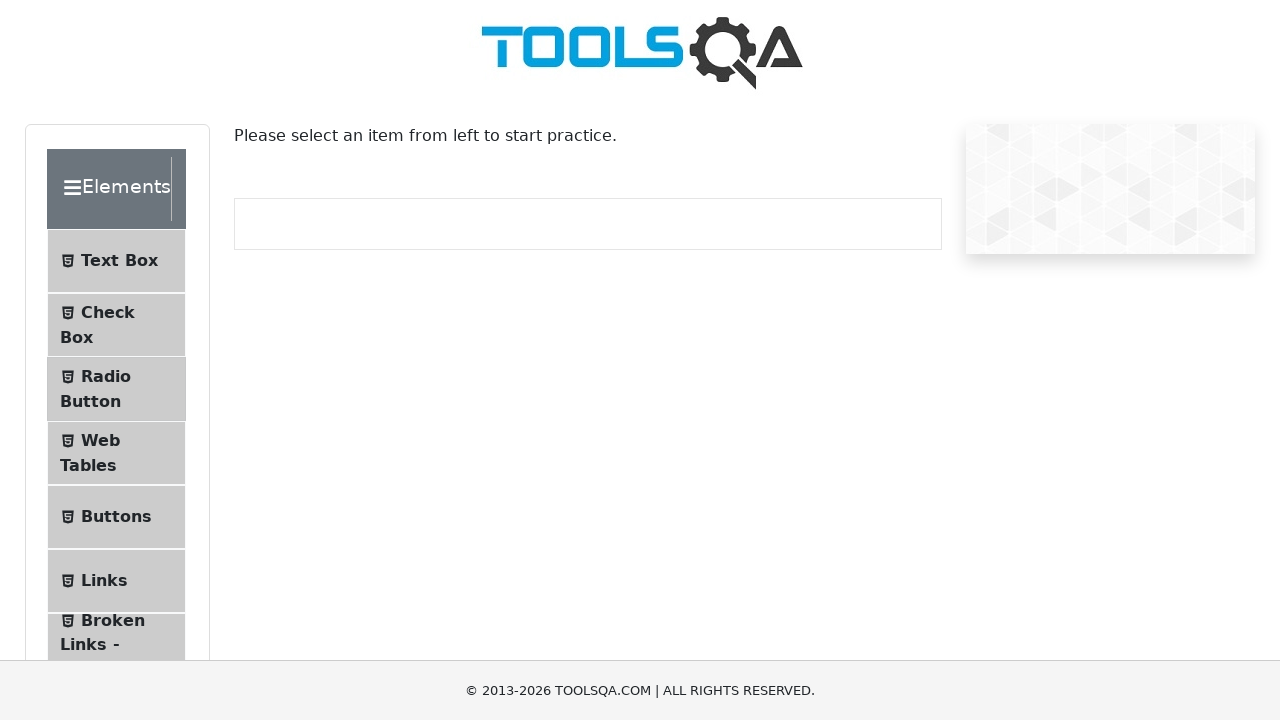